Tests fluent wait functionality by clicking the Enable button and waiting for the input field to become clickable, then typing text into it

Starting URL: https://the-internet.herokuapp.com/dynamic_controls

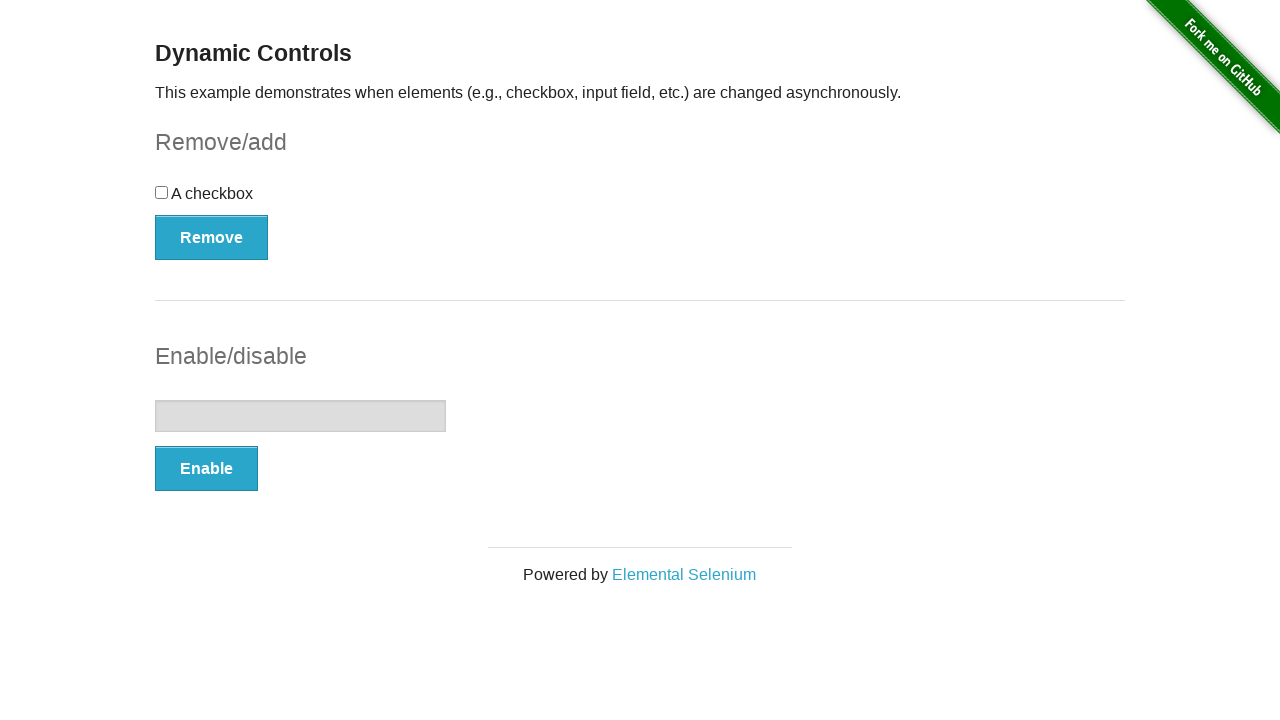

Clicked the Enable button at (206, 469) on xpath=//button[.='Enable']
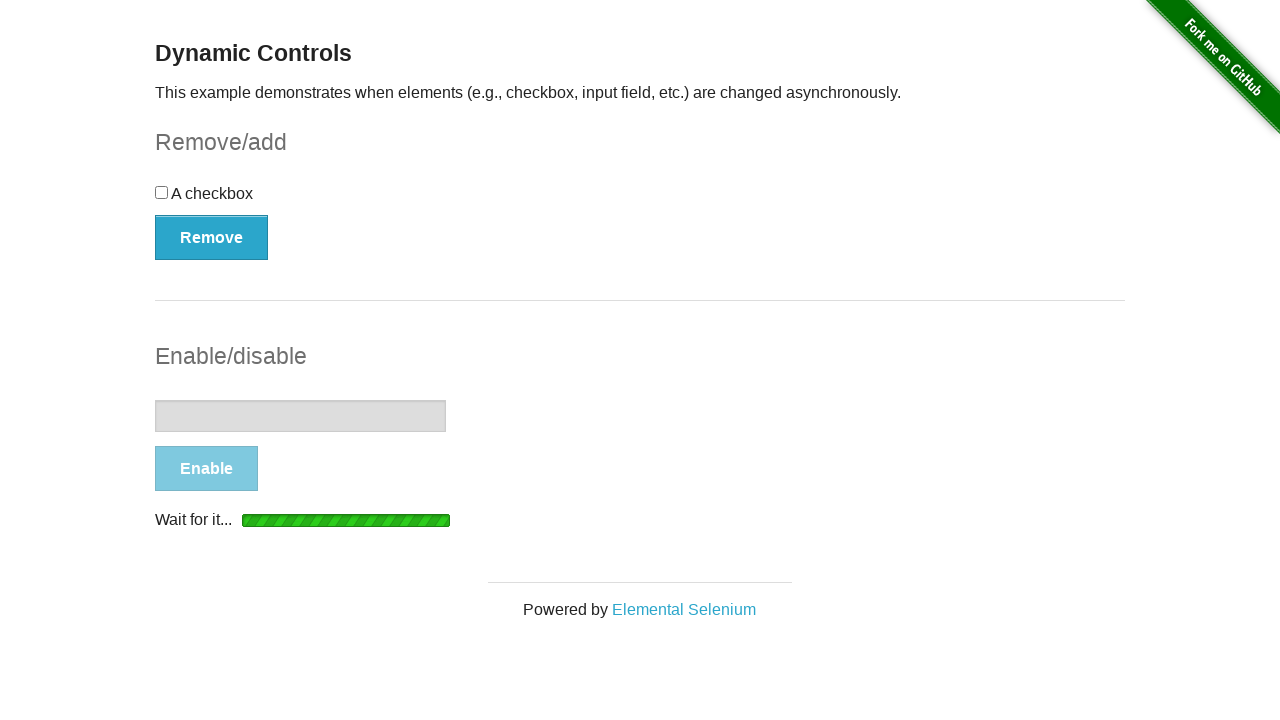

Input field became visible
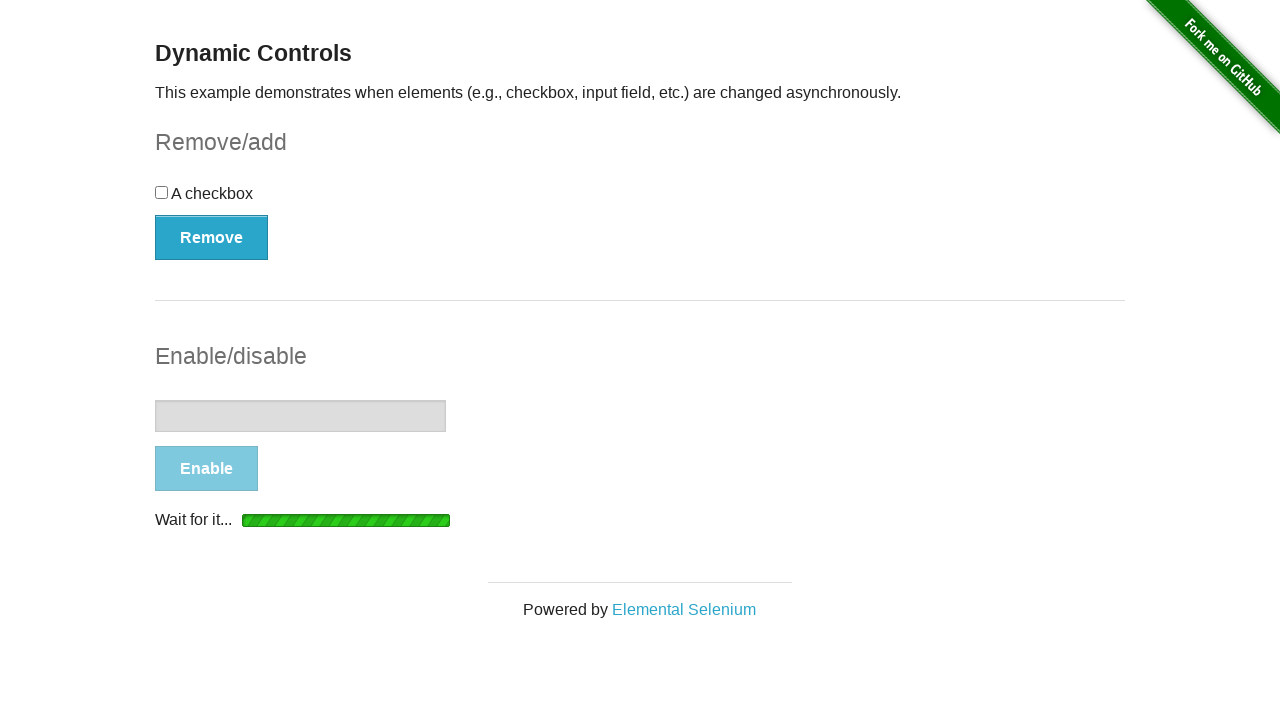

Input field became enabled and clickable
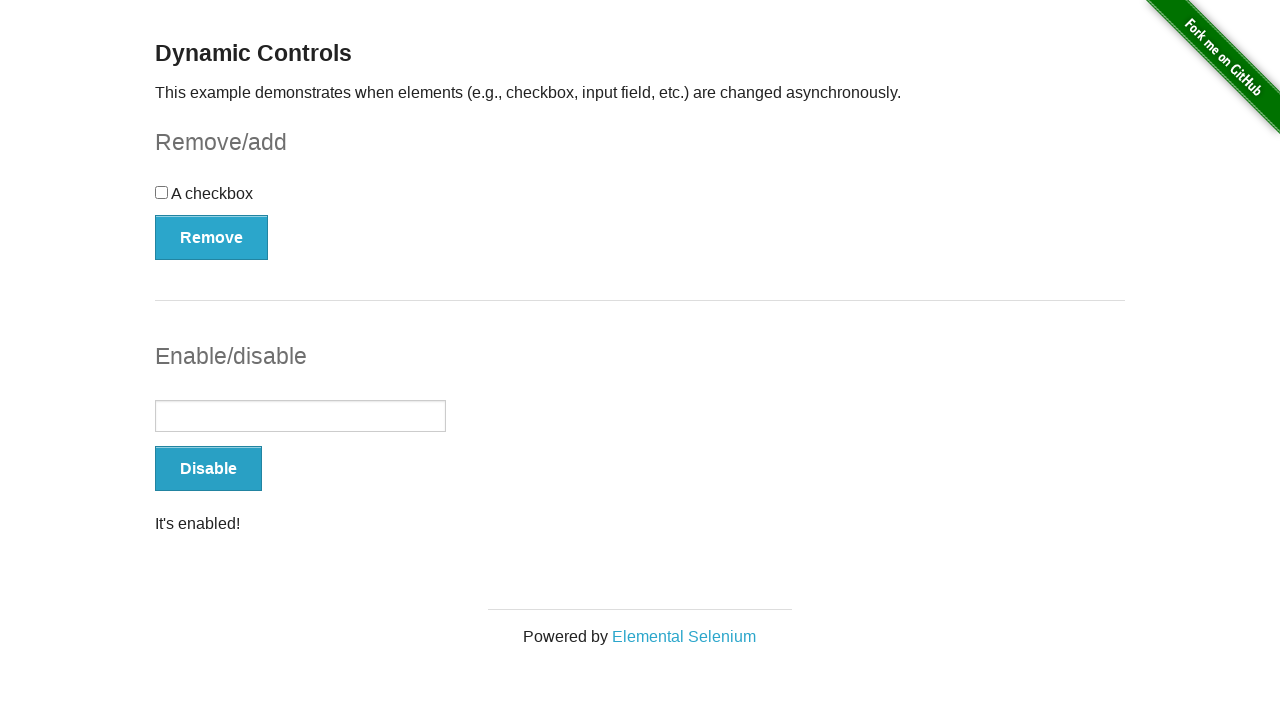

Typed 'Kuba test1 test1' into the input field on xpath=//input[@type='text']
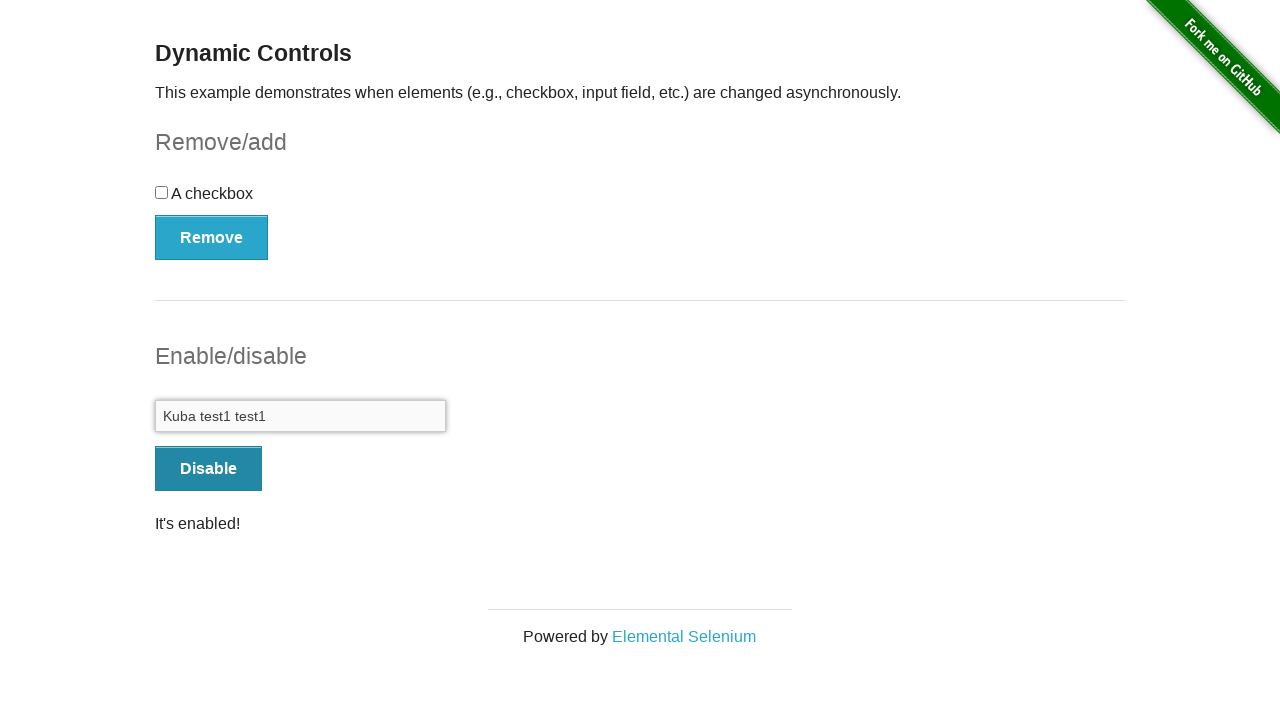

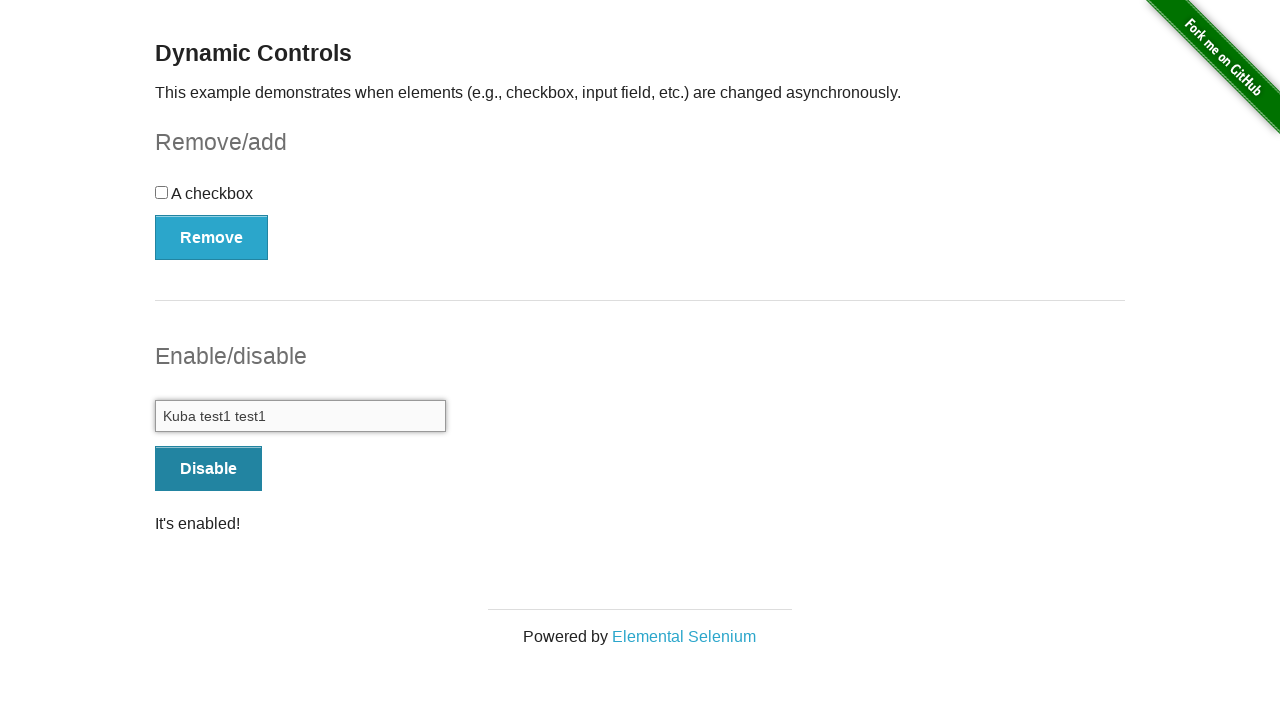